Tests opening a new browser window by clicking the window button and verifying content in the new window

Starting URL: https://demoqa.com/browser-windows

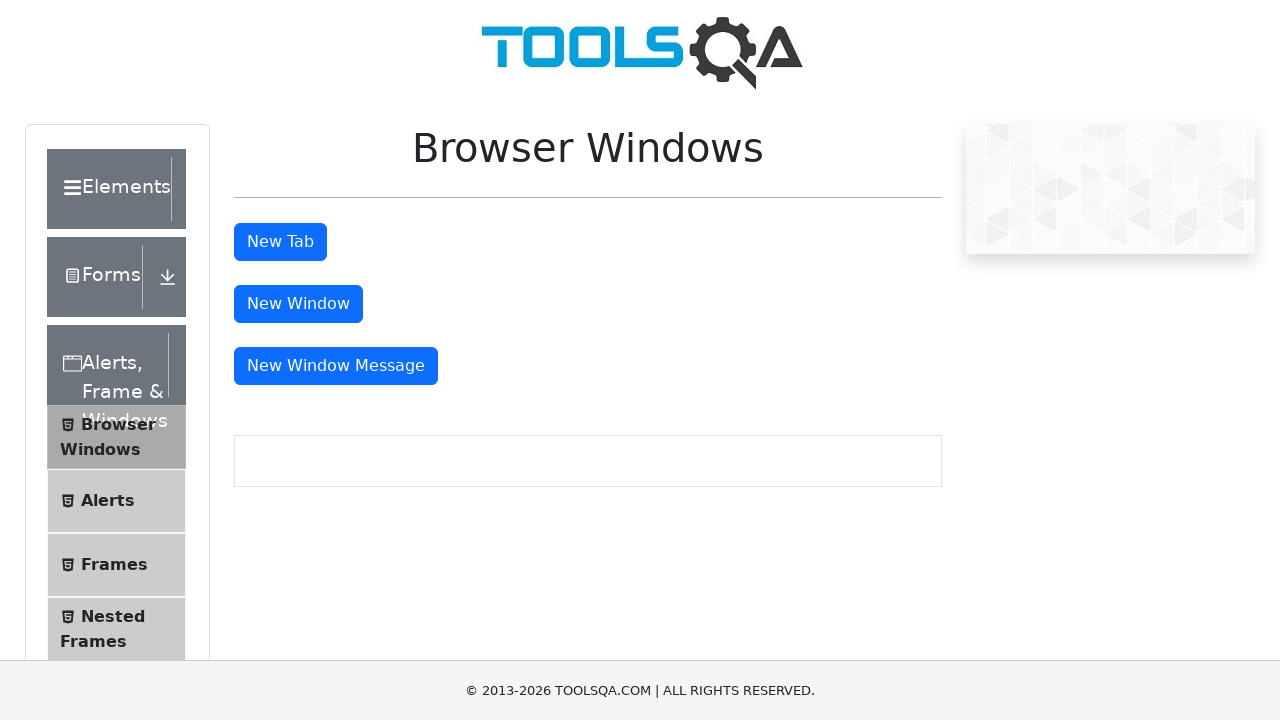

Clicked window button to open new browser window at (298, 304) on #windowButton
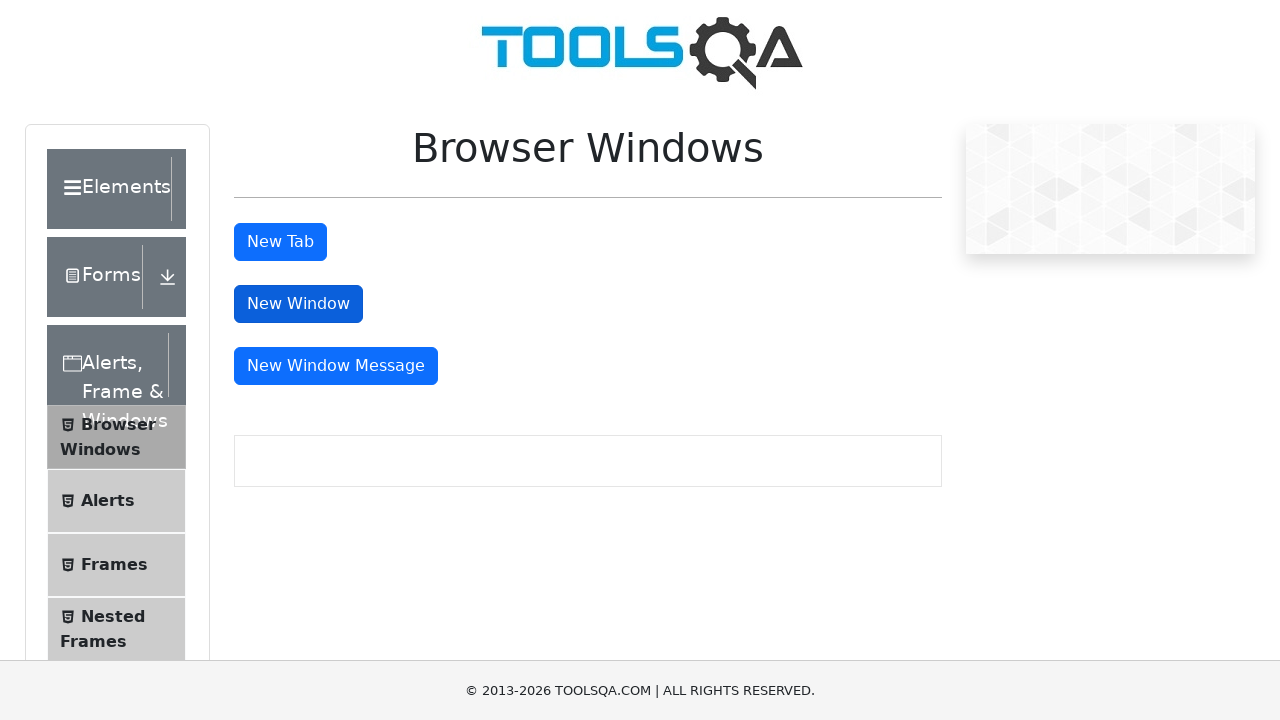

New window opened and page object retrieved
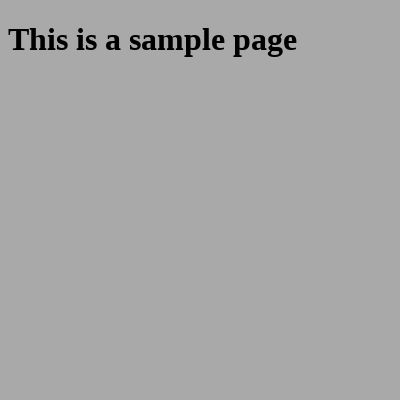

Sample heading loaded in new window
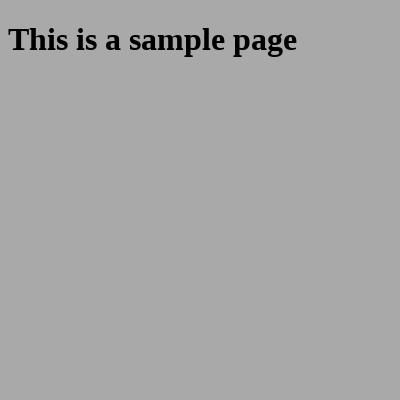

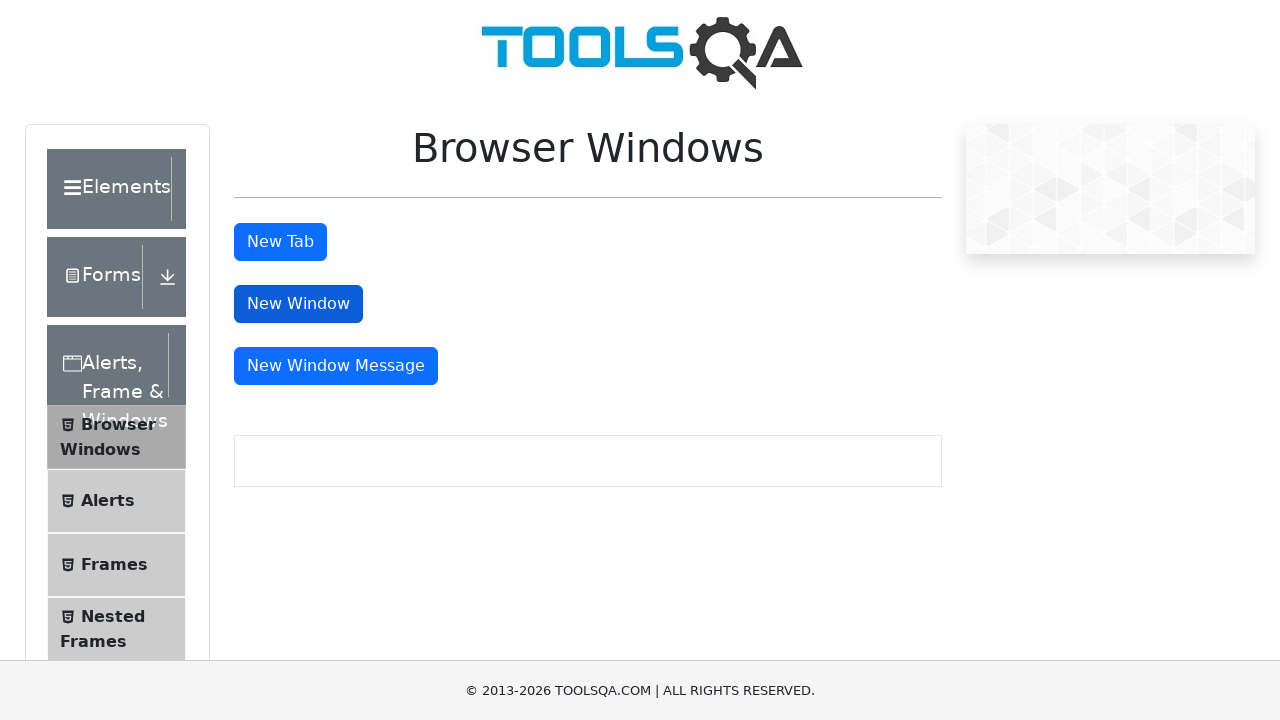